Tests navigating between filters and returning to display all items

Starting URL: https://demo.playwright.dev/todomvc

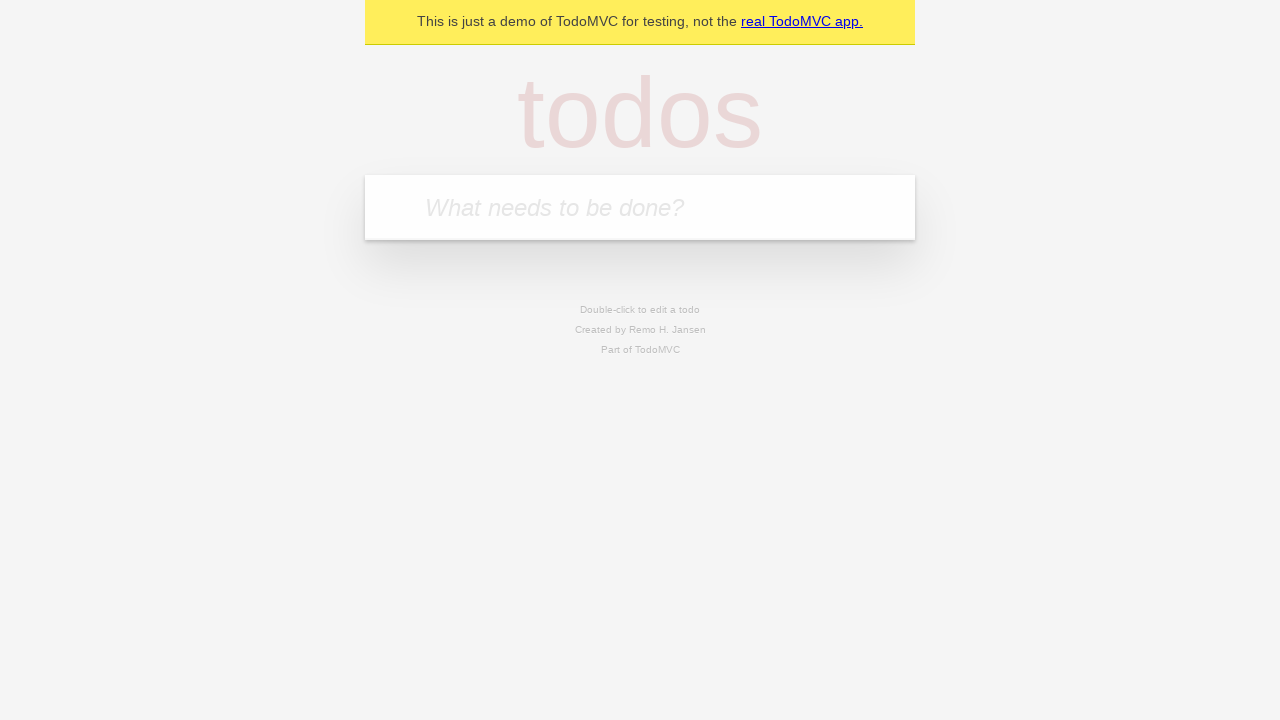

Filled todo input with 'buy some cheese' on internal:attr=[placeholder="What needs to be done?"i]
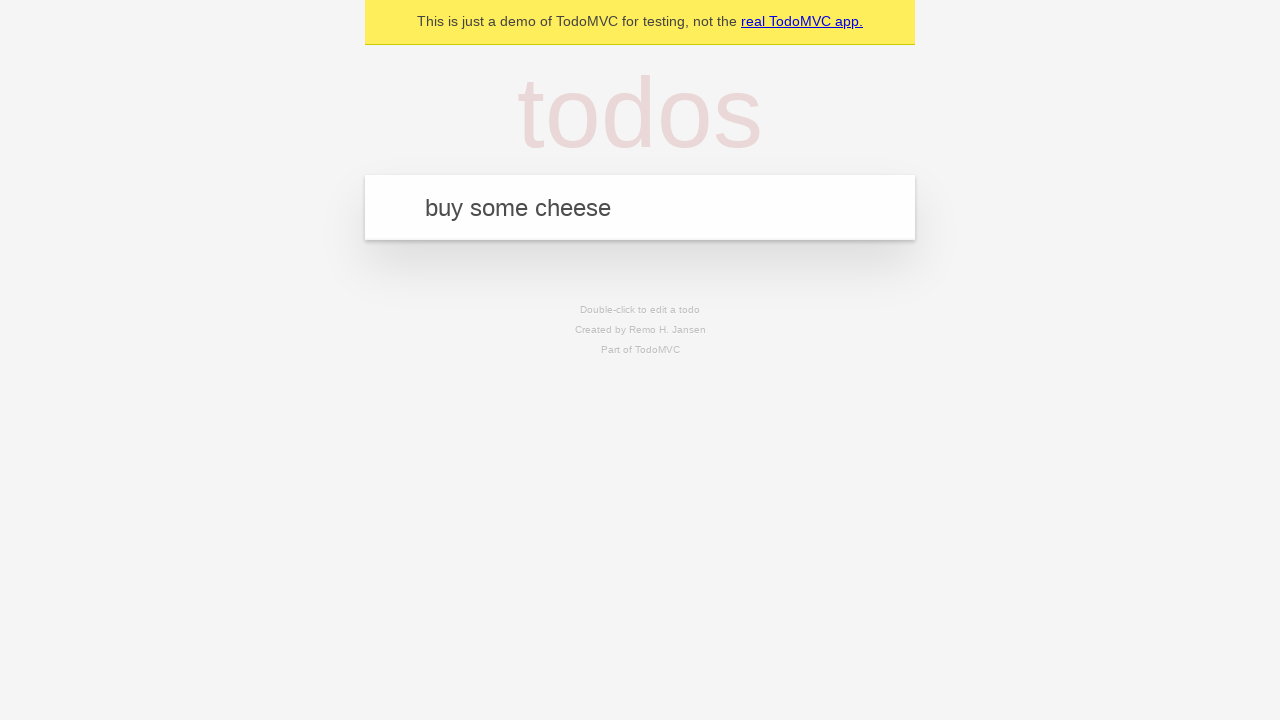

Pressed Enter to add first todo on internal:attr=[placeholder="What needs to be done?"i]
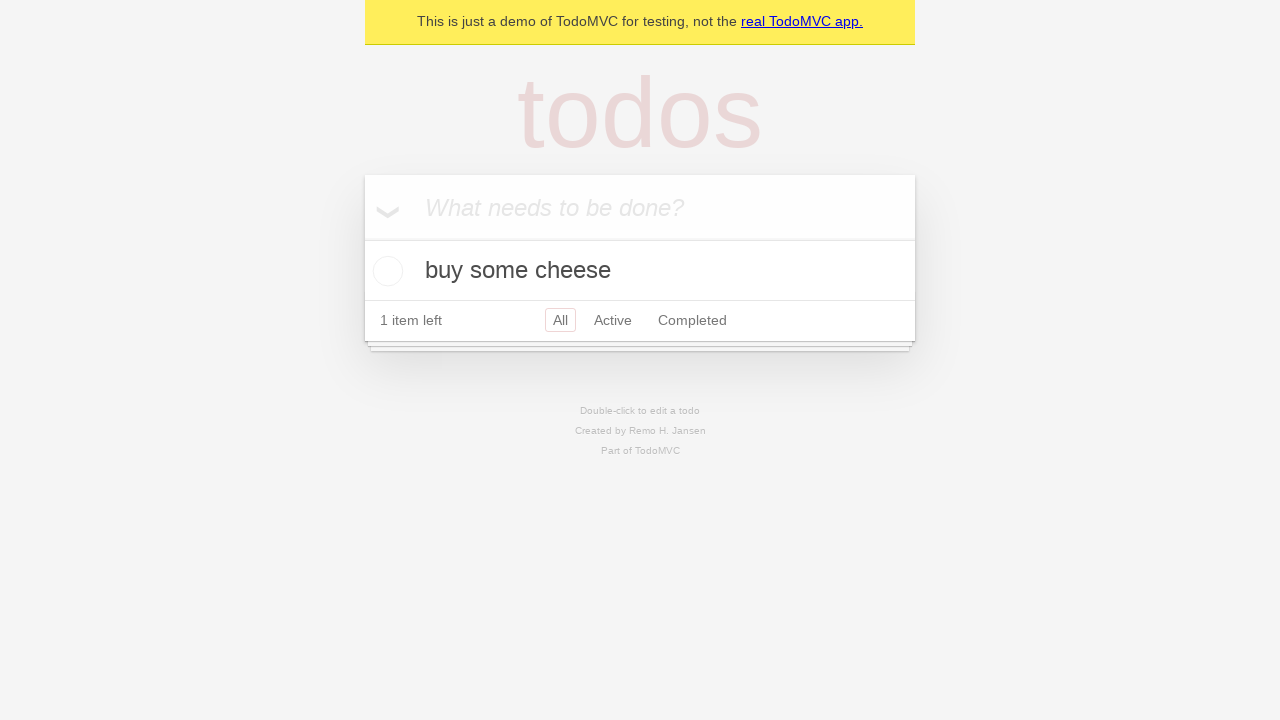

Filled todo input with 'feed the cat' on internal:attr=[placeholder="What needs to be done?"i]
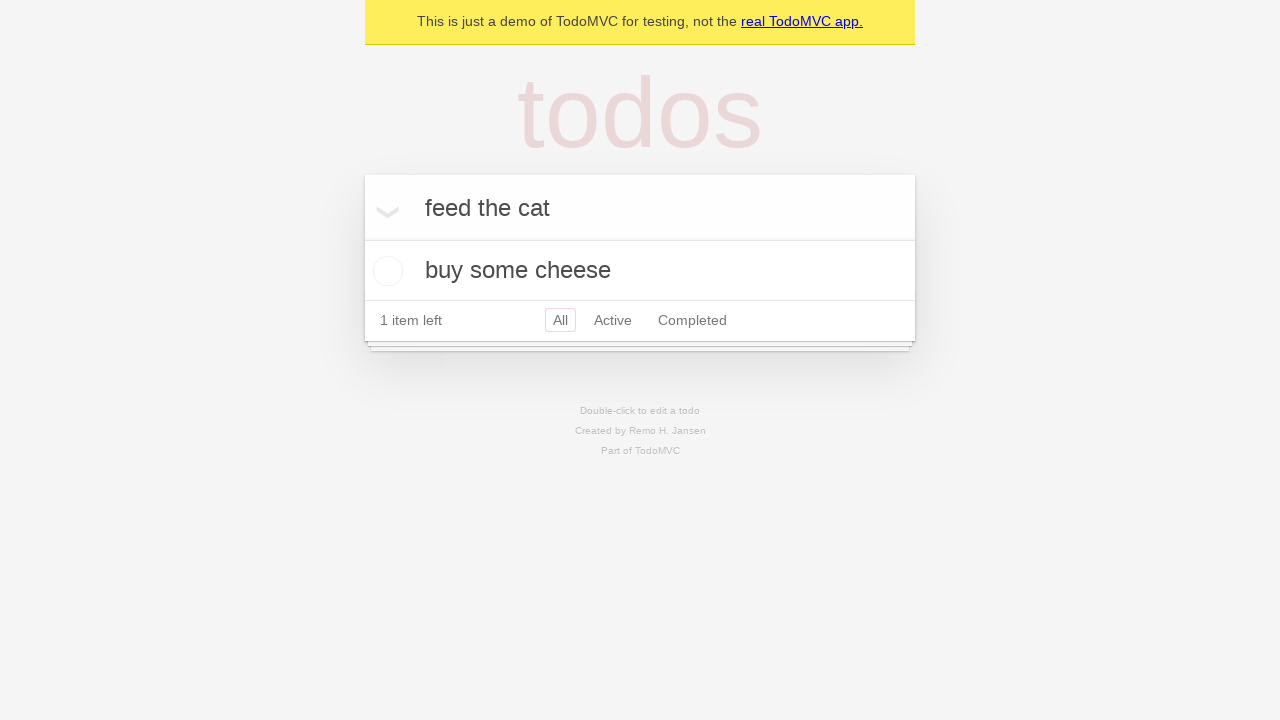

Pressed Enter to add second todo on internal:attr=[placeholder="What needs to be done?"i]
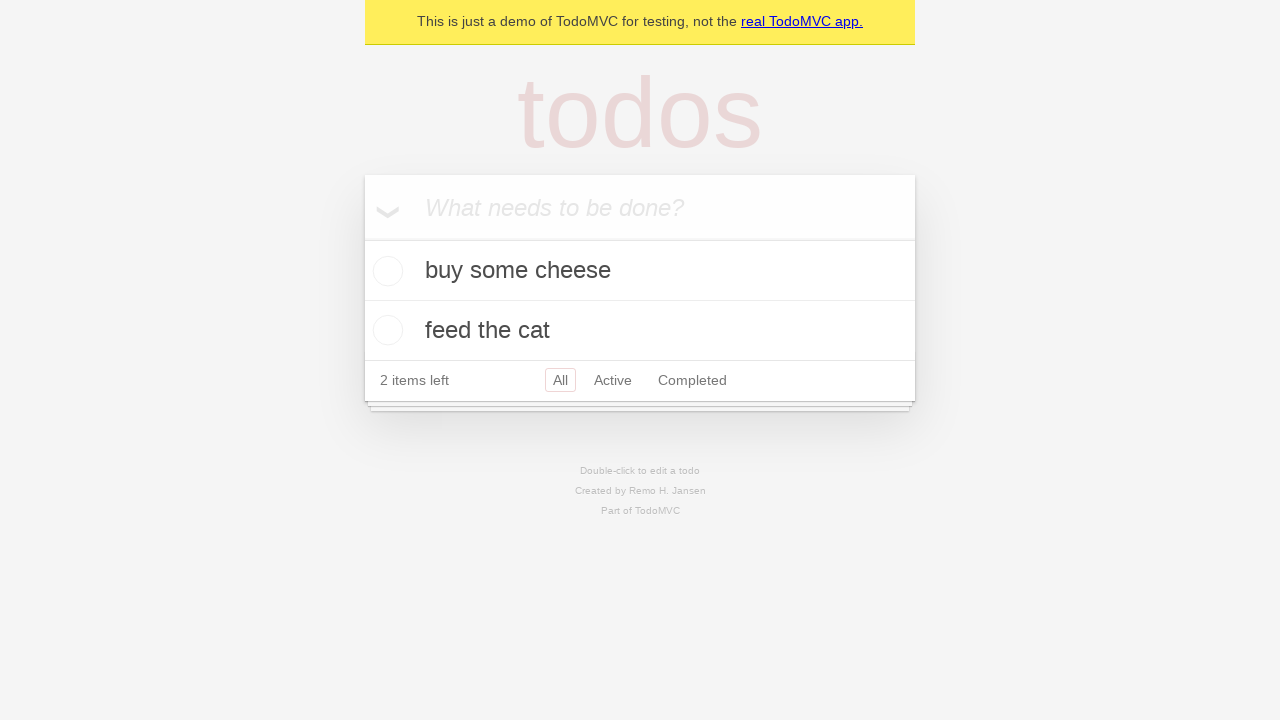

Filled todo input with 'book a doctors appointment' on internal:attr=[placeholder="What needs to be done?"i]
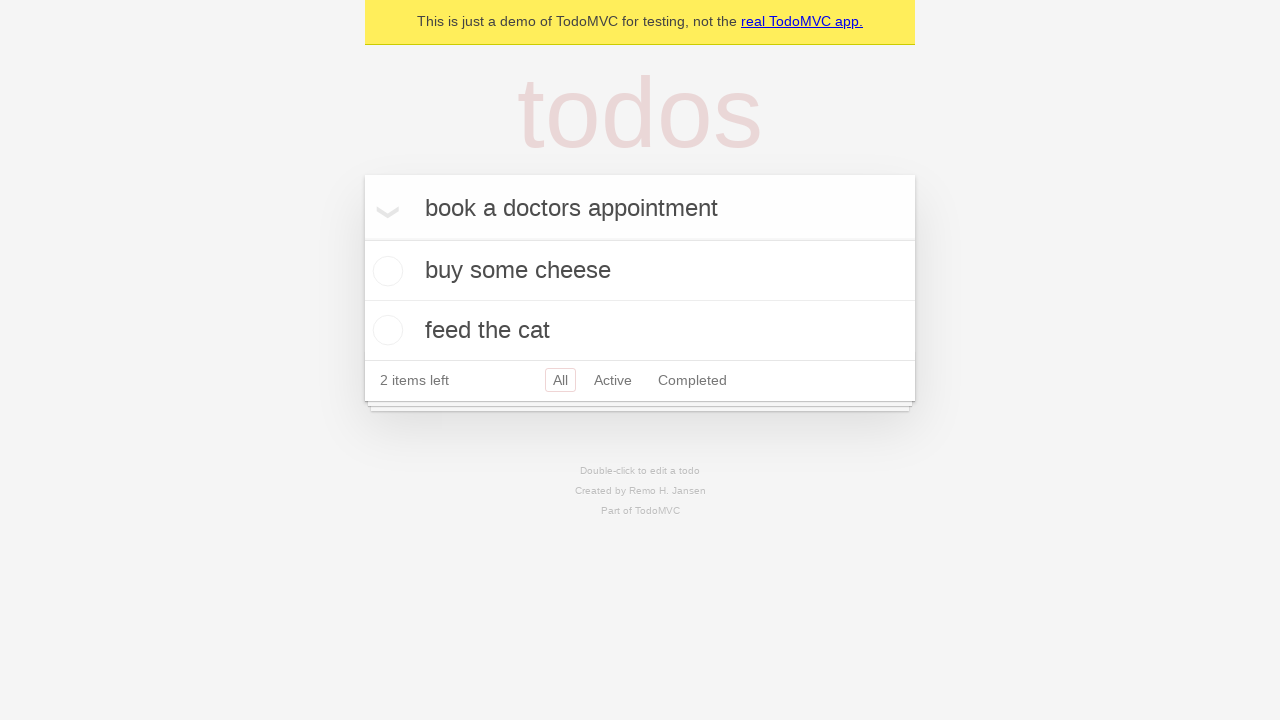

Pressed Enter to add third todo on internal:attr=[placeholder="What needs to be done?"i]
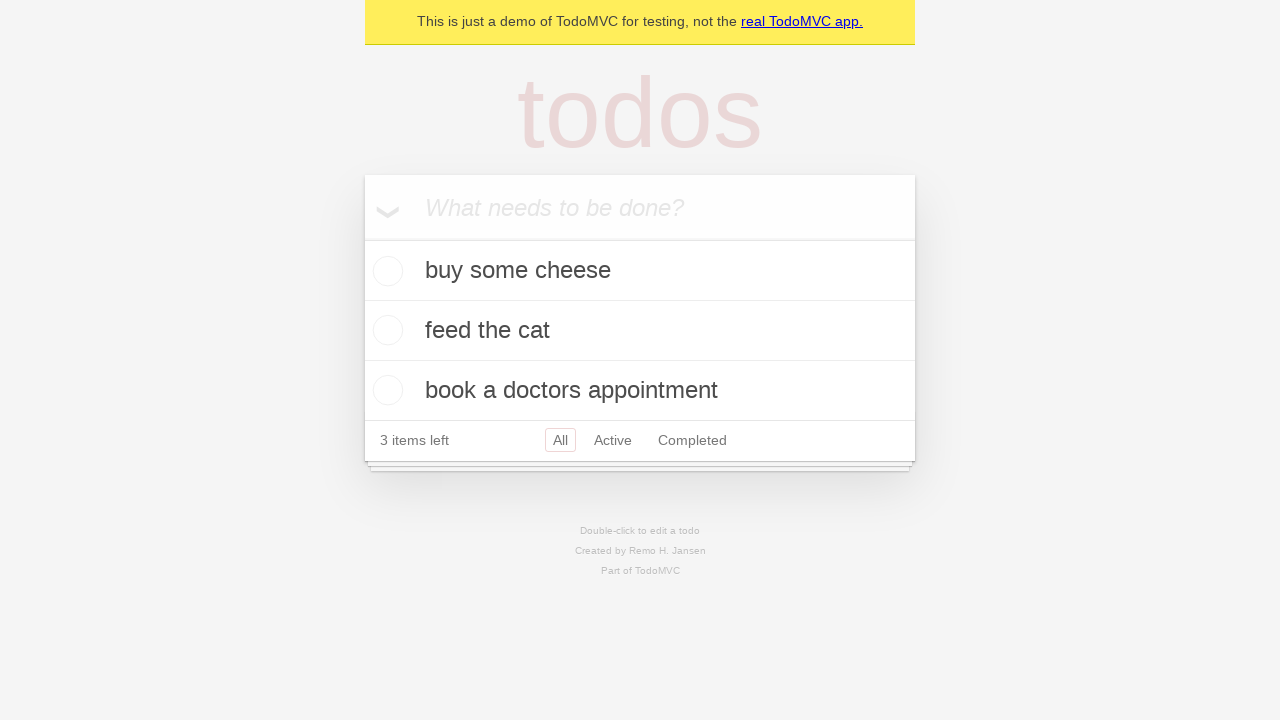

Waited for all 3 todos to be added
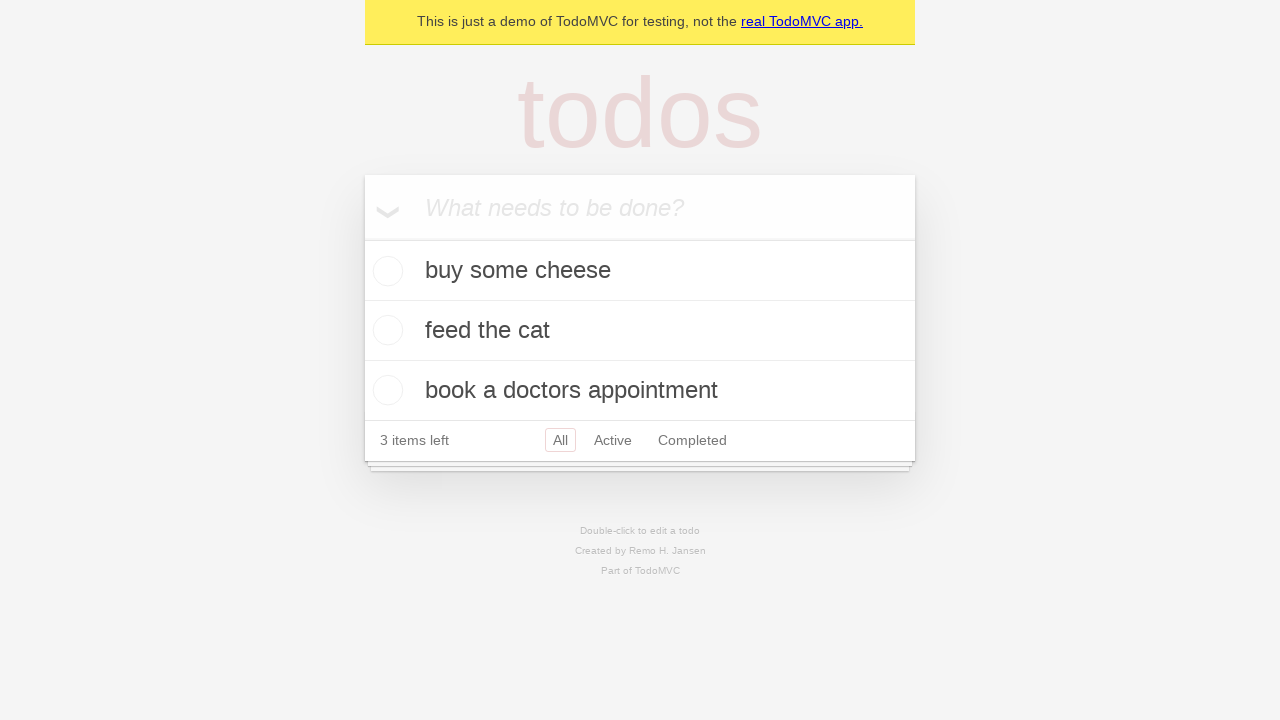

Checked the second todo item at (385, 330) on internal:testid=[data-testid="todo-item"s] >> nth=1 >> internal:role=checkbox
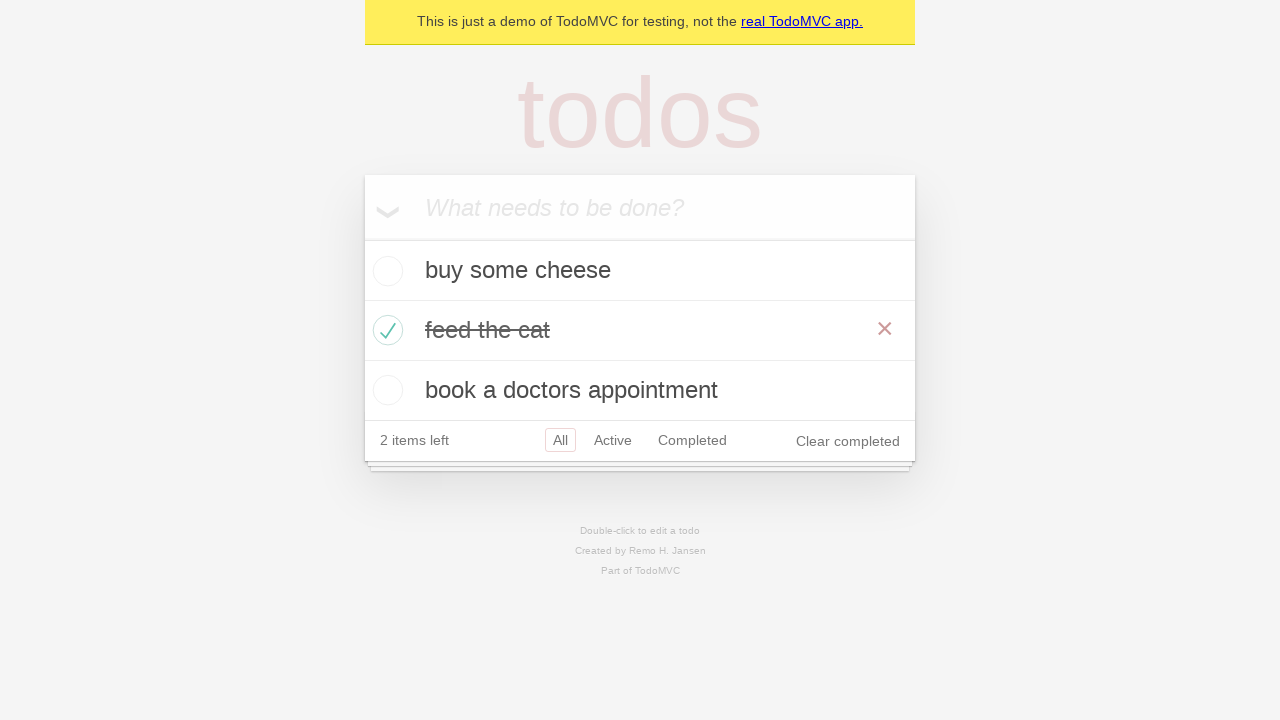

Clicked 'Active' filter link at (613, 440) on internal:role=link[name="Active"i]
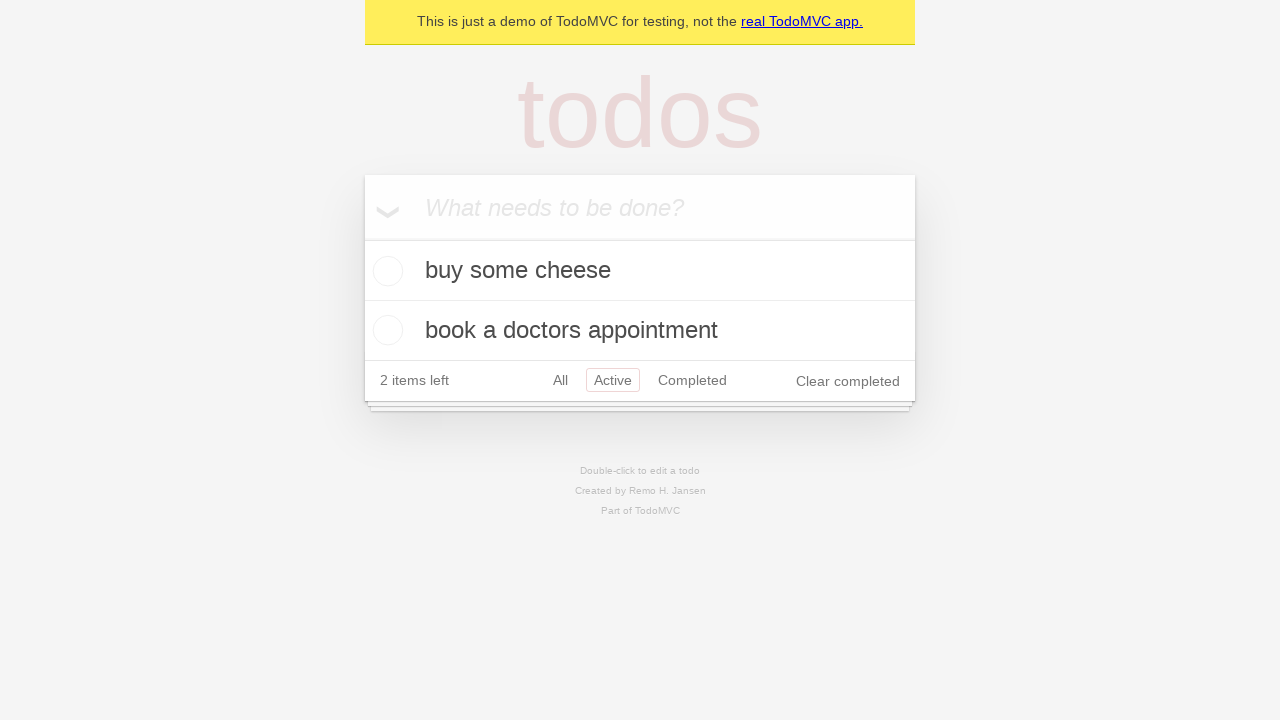

Clicked 'Completed' filter link at (692, 380) on internal:role=link[name="Completed"i]
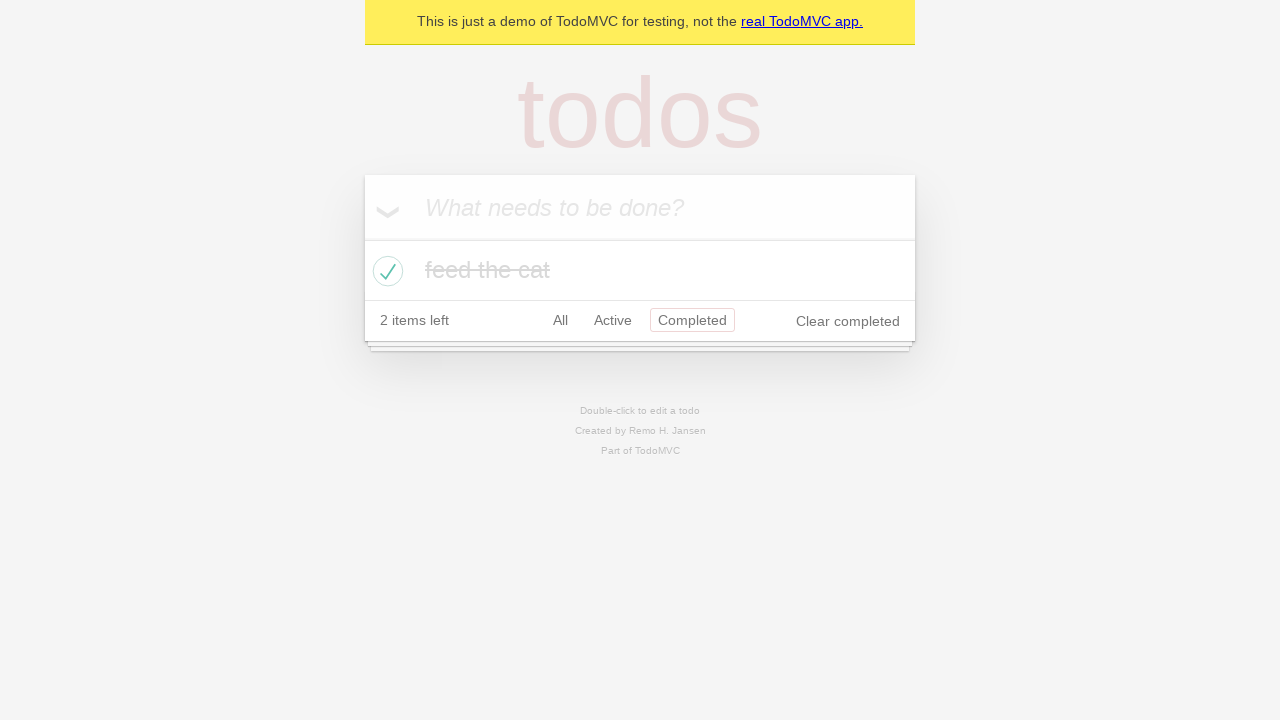

Clicked 'All' filter link to display all items at (560, 320) on internal:role=link[name="All"i]
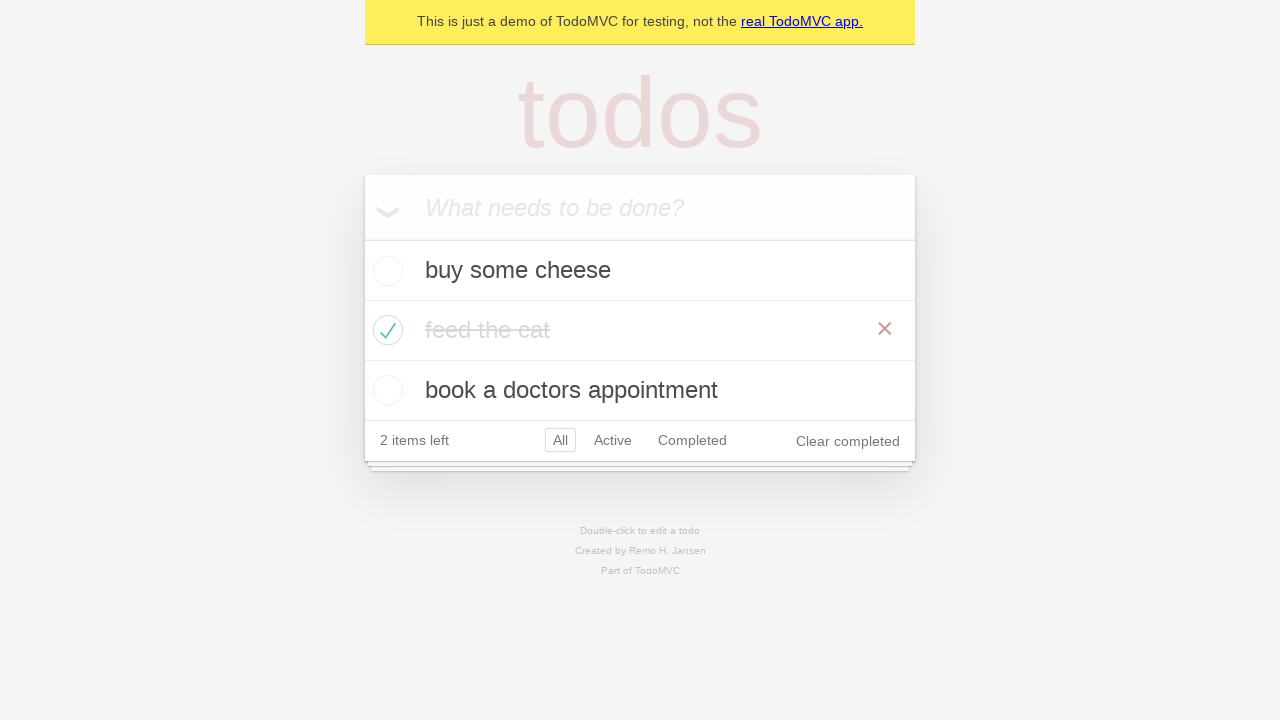

Verified all 3 todo items are displayed
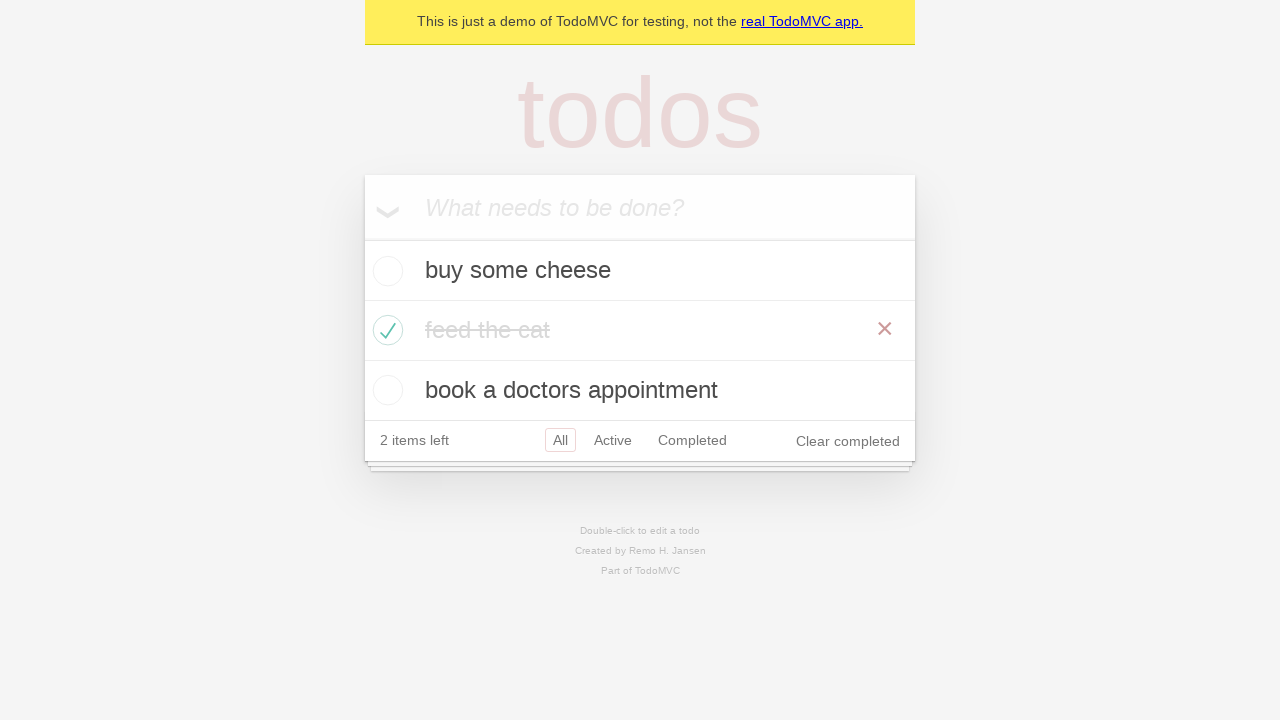

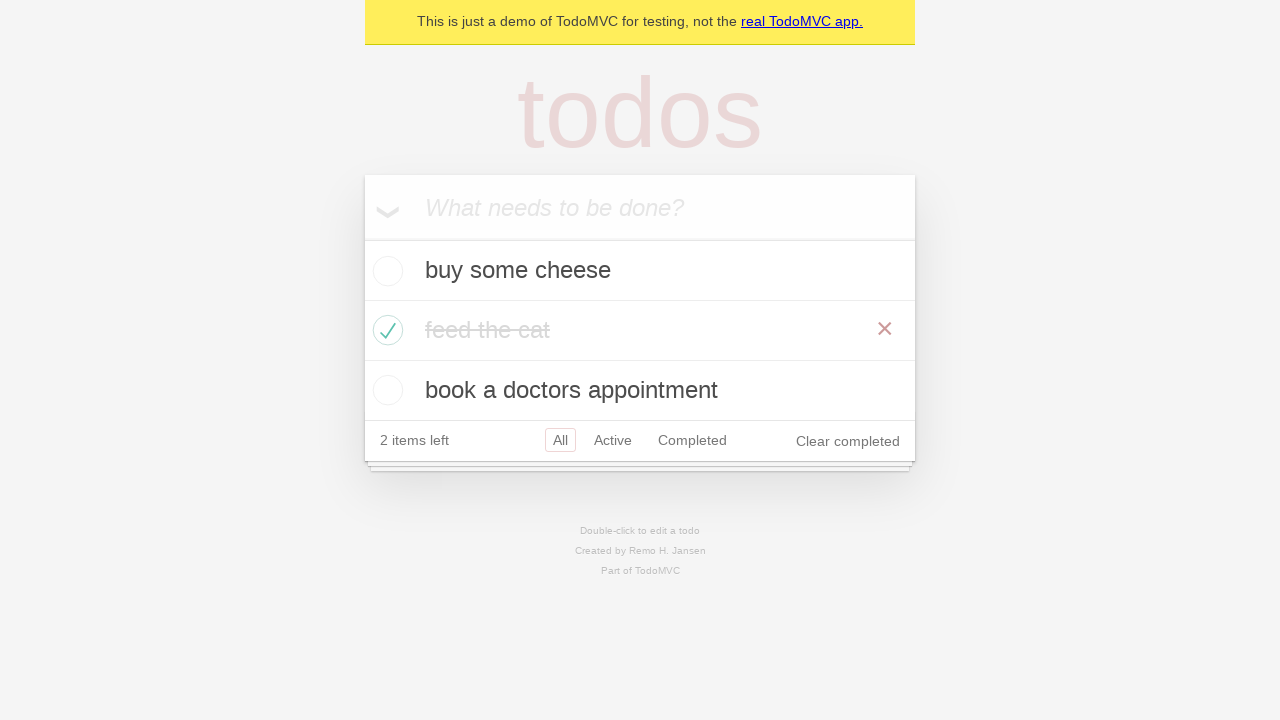